Tests right-click context menu functionality by performing a context click on a specific element

Starting URL: https://swisnl.github.io/jQuery-contextMenu/demo.html

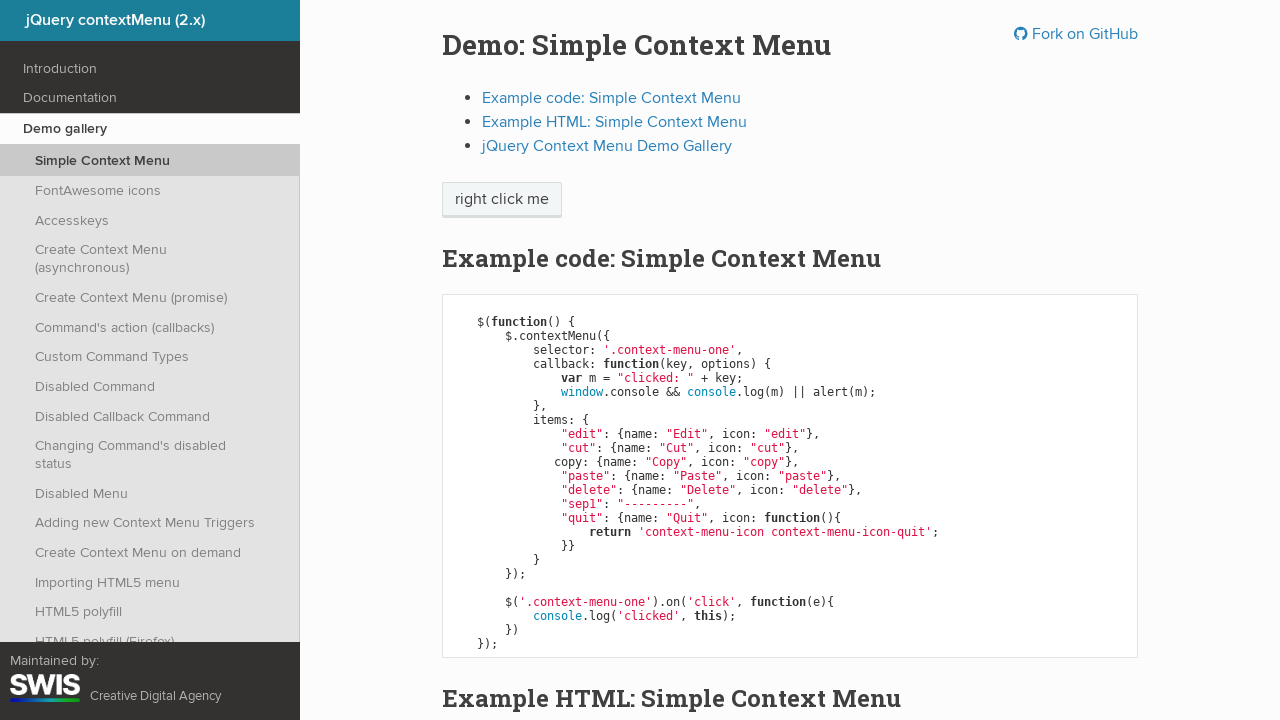

Located the 'right click me' element
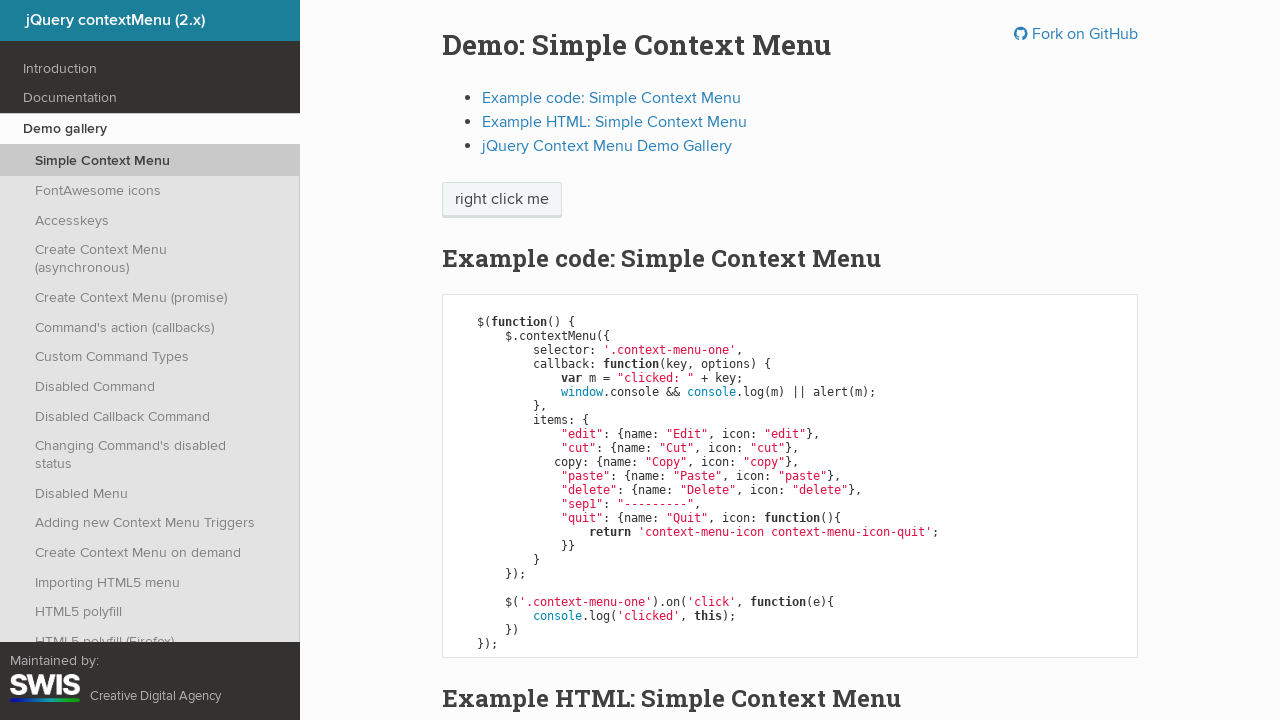

Performed right-click context click on the element at (502, 200) on xpath=//span[text()='right click me']
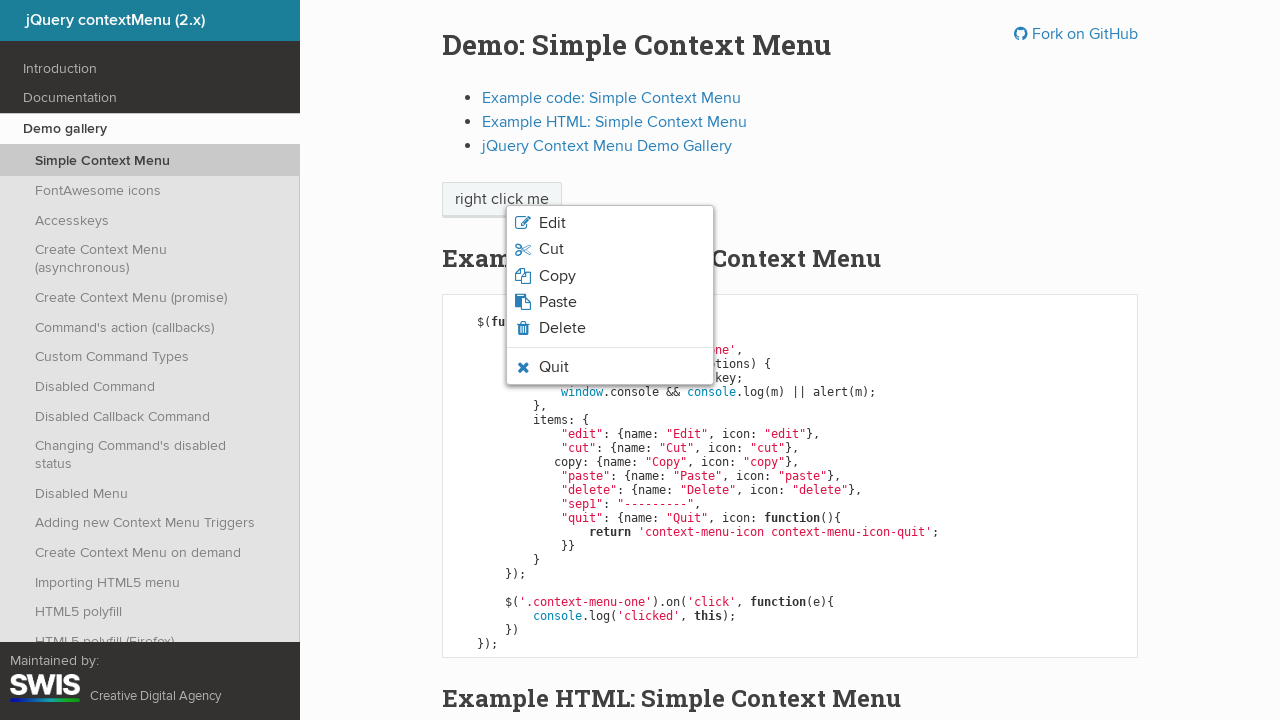

Waited for context menu to appear
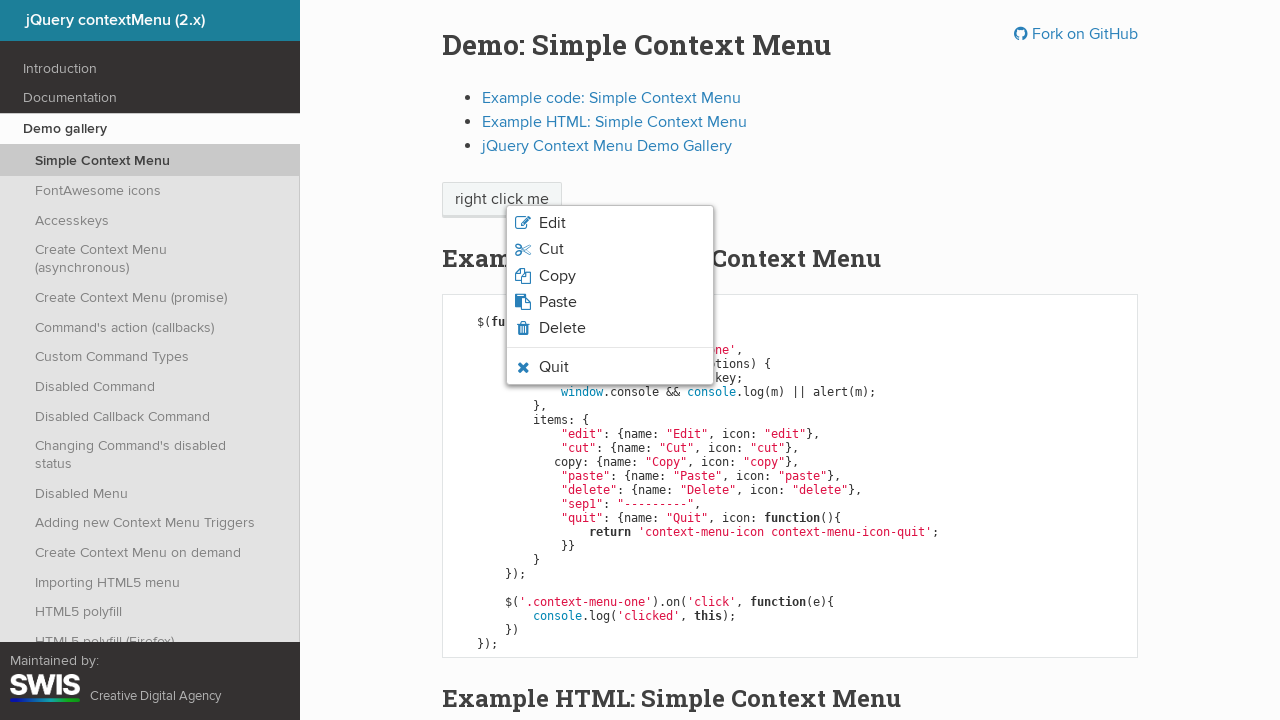

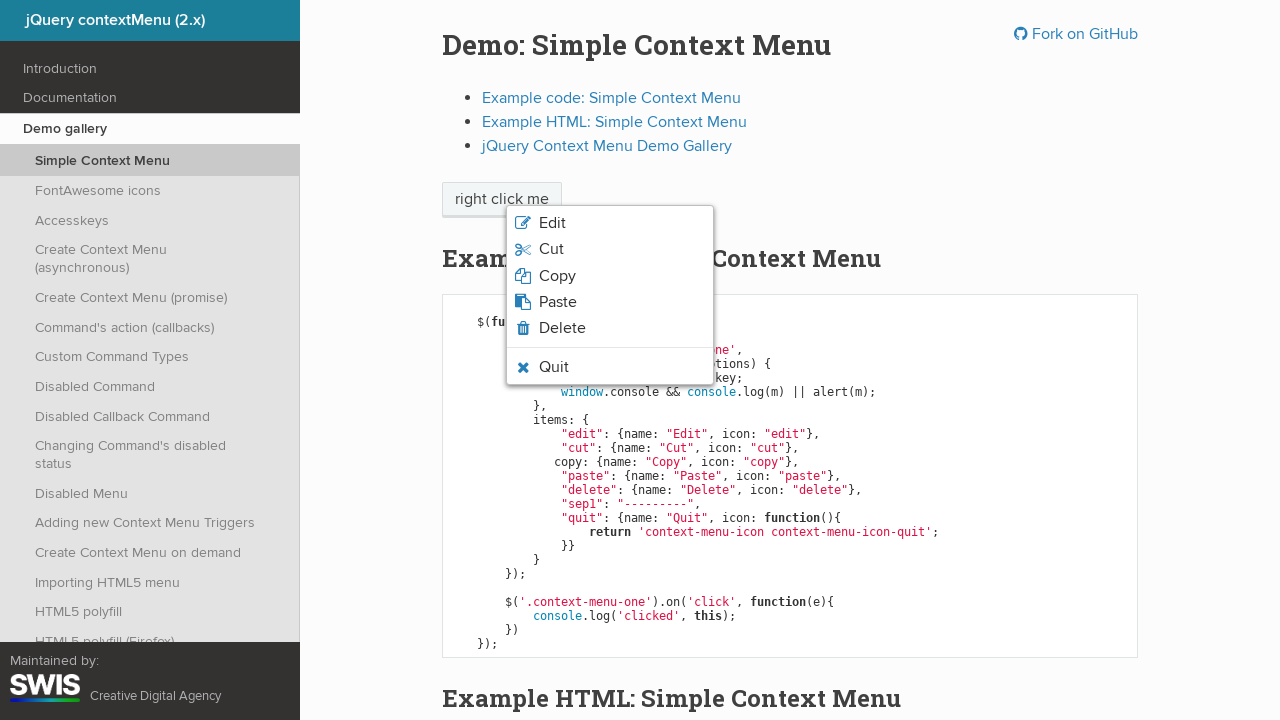